Tests that a todo item is removed when edited to an empty string

Starting URL: https://demo.playwright.dev/todomvc

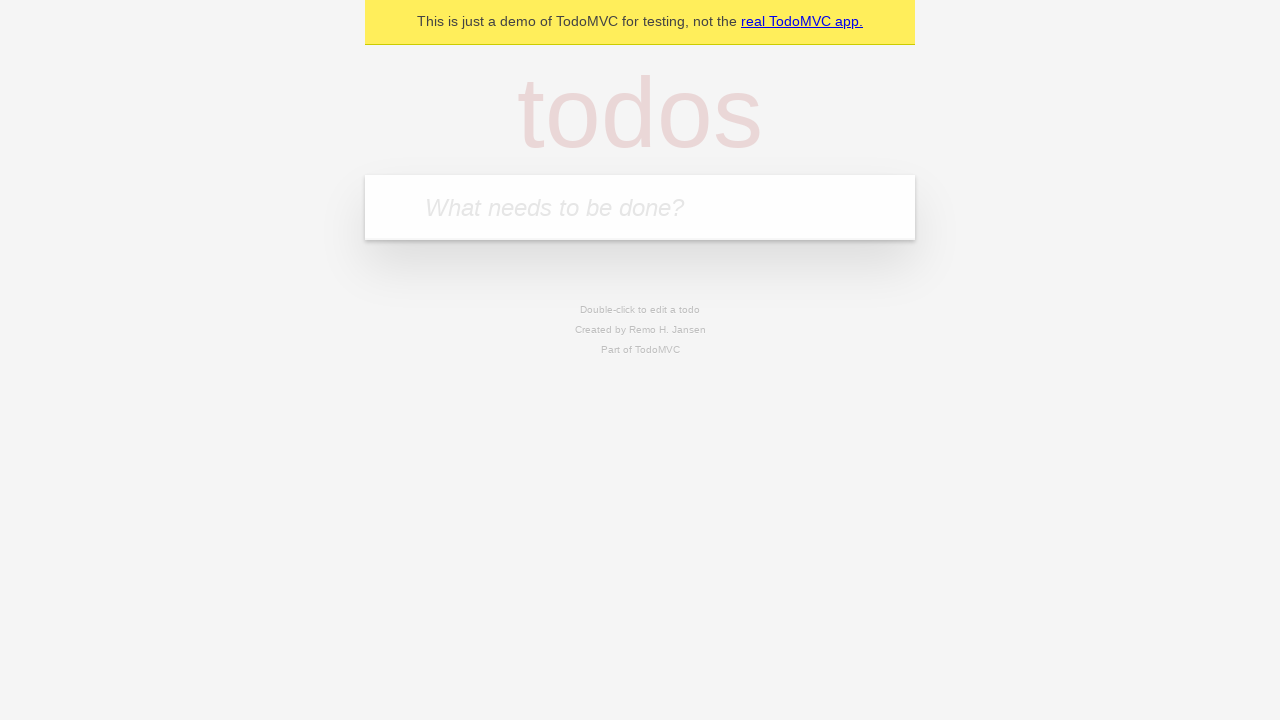

Filled todo input with 'buy some cheese' on internal:attr=[placeholder="What needs to be done?"i]
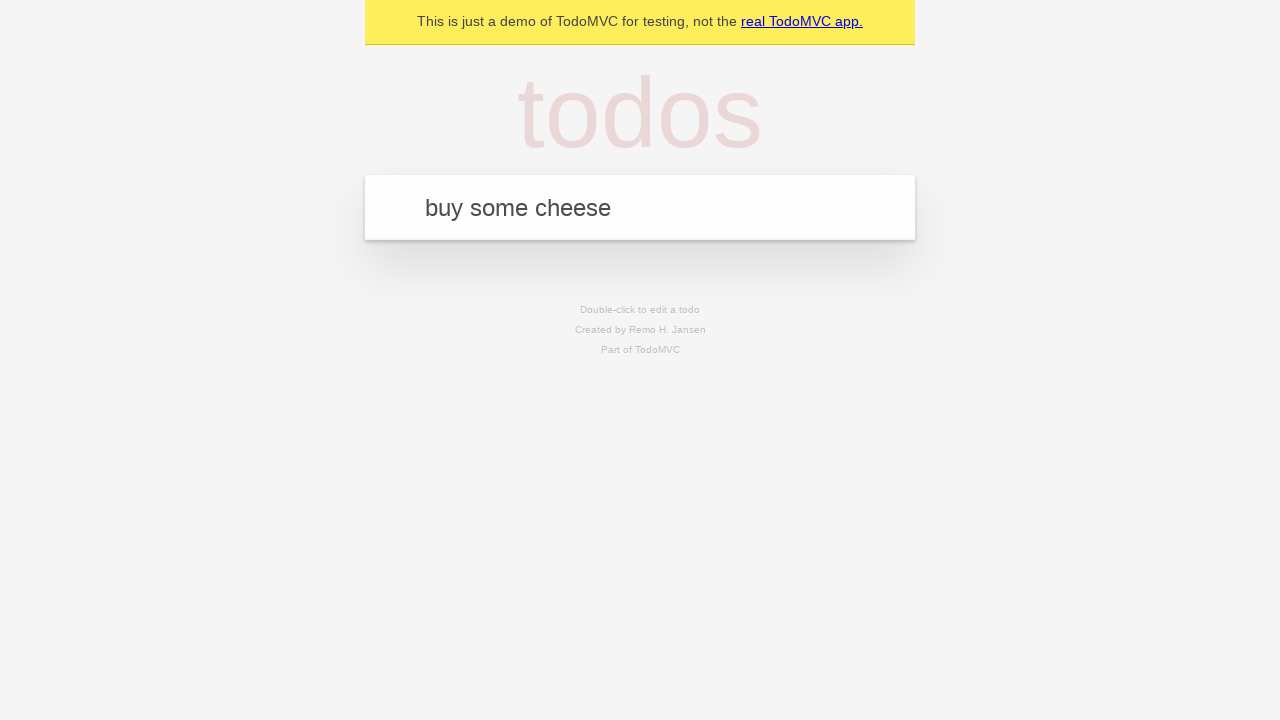

Pressed Enter to add first todo item on internal:attr=[placeholder="What needs to be done?"i]
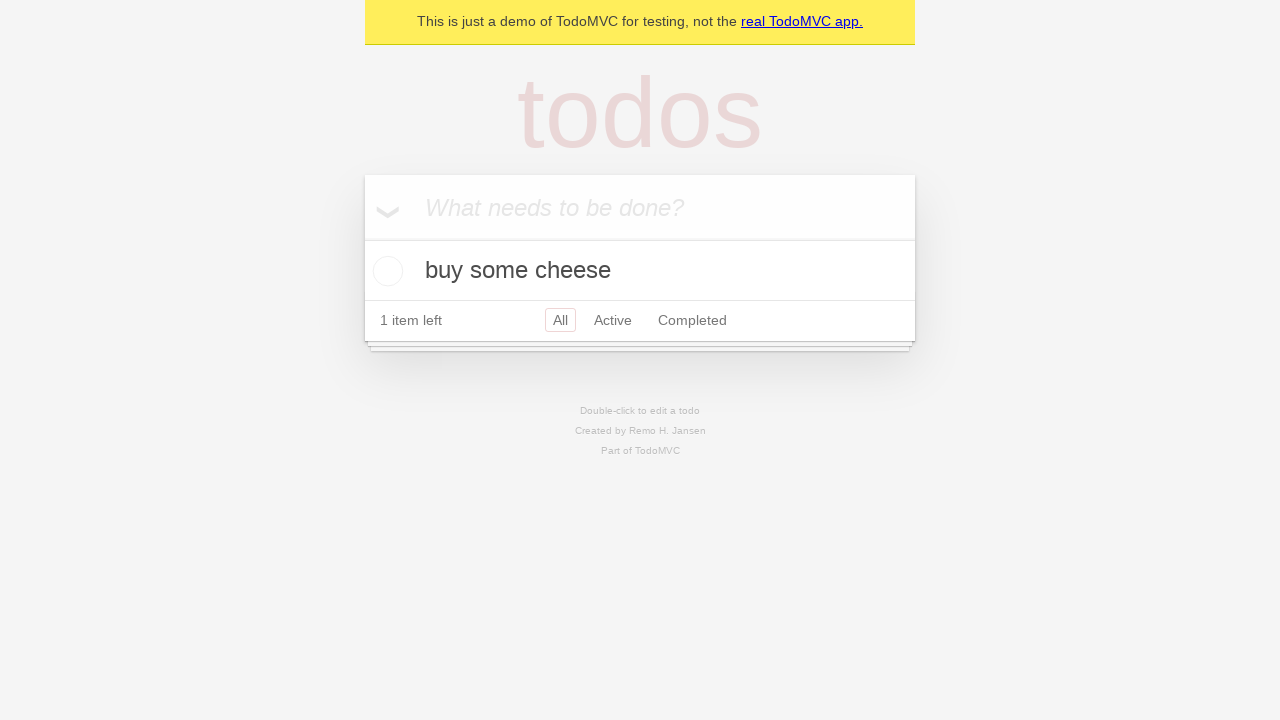

Filled todo input with 'feed the cat' on internal:attr=[placeholder="What needs to be done?"i]
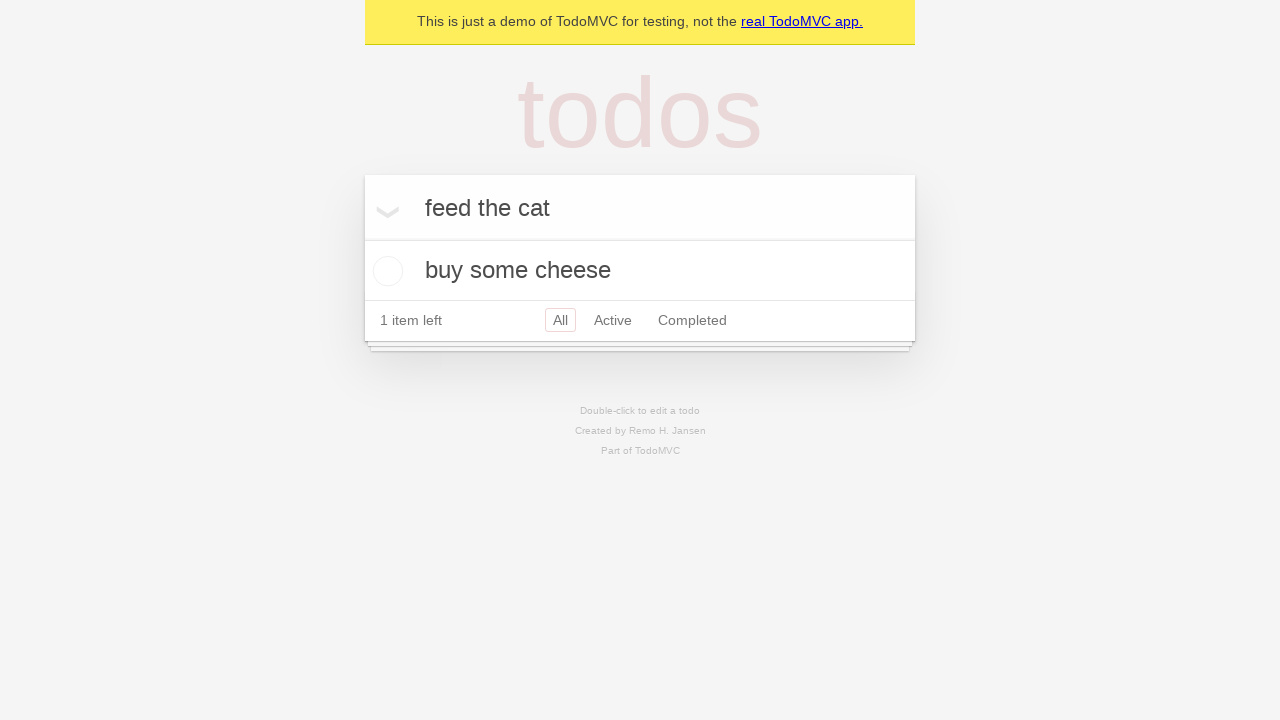

Pressed Enter to add second todo item on internal:attr=[placeholder="What needs to be done?"i]
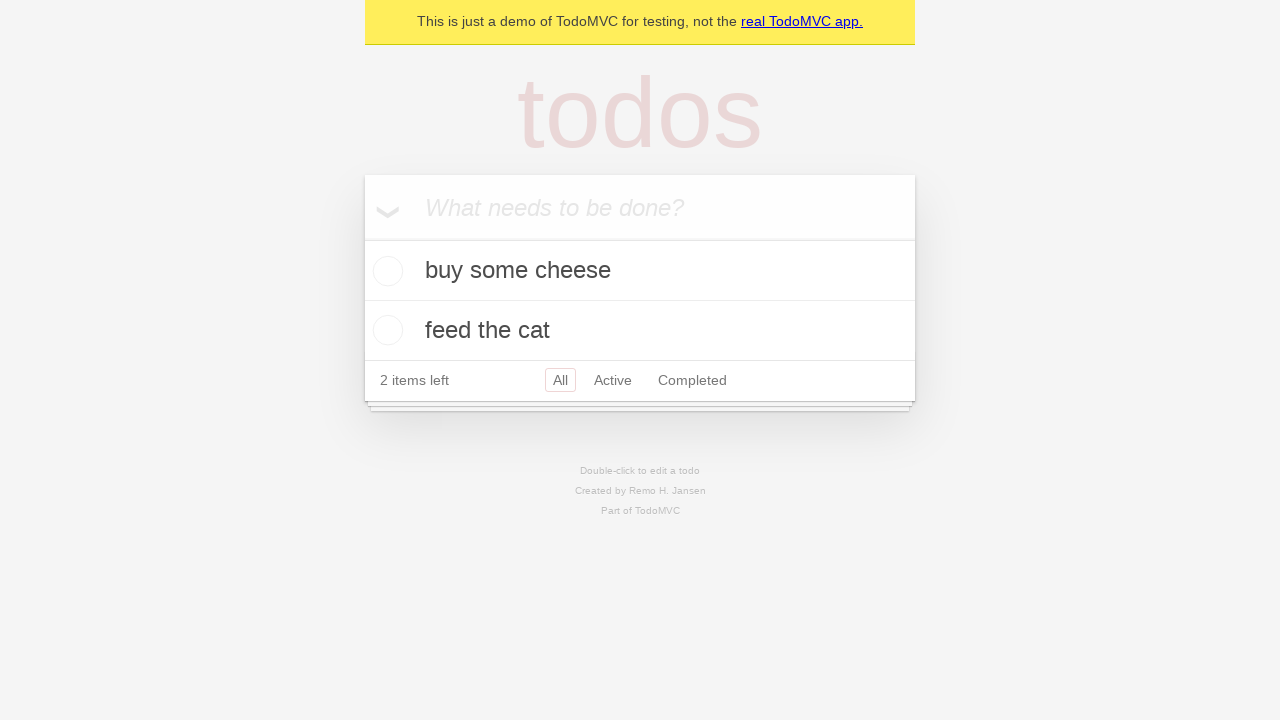

Filled todo input with 'book a doctors appointment' on internal:attr=[placeholder="What needs to be done?"i]
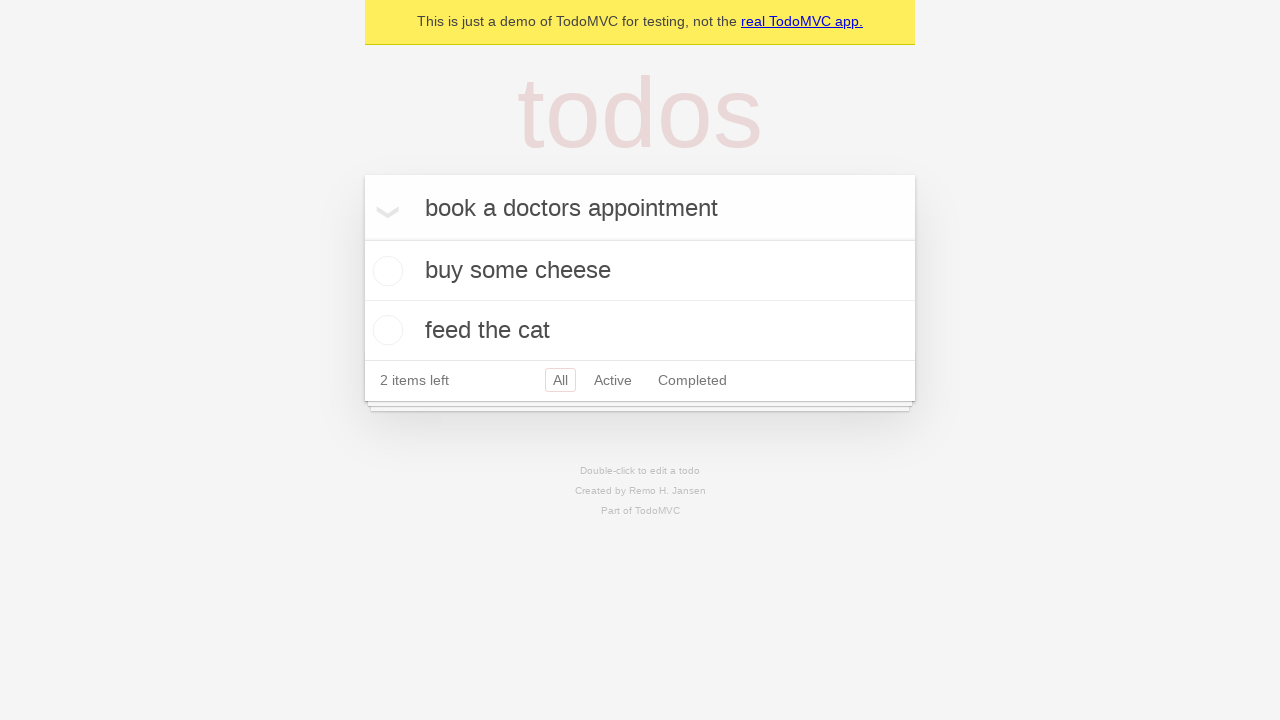

Pressed Enter to add third todo item on internal:attr=[placeholder="What needs to be done?"i]
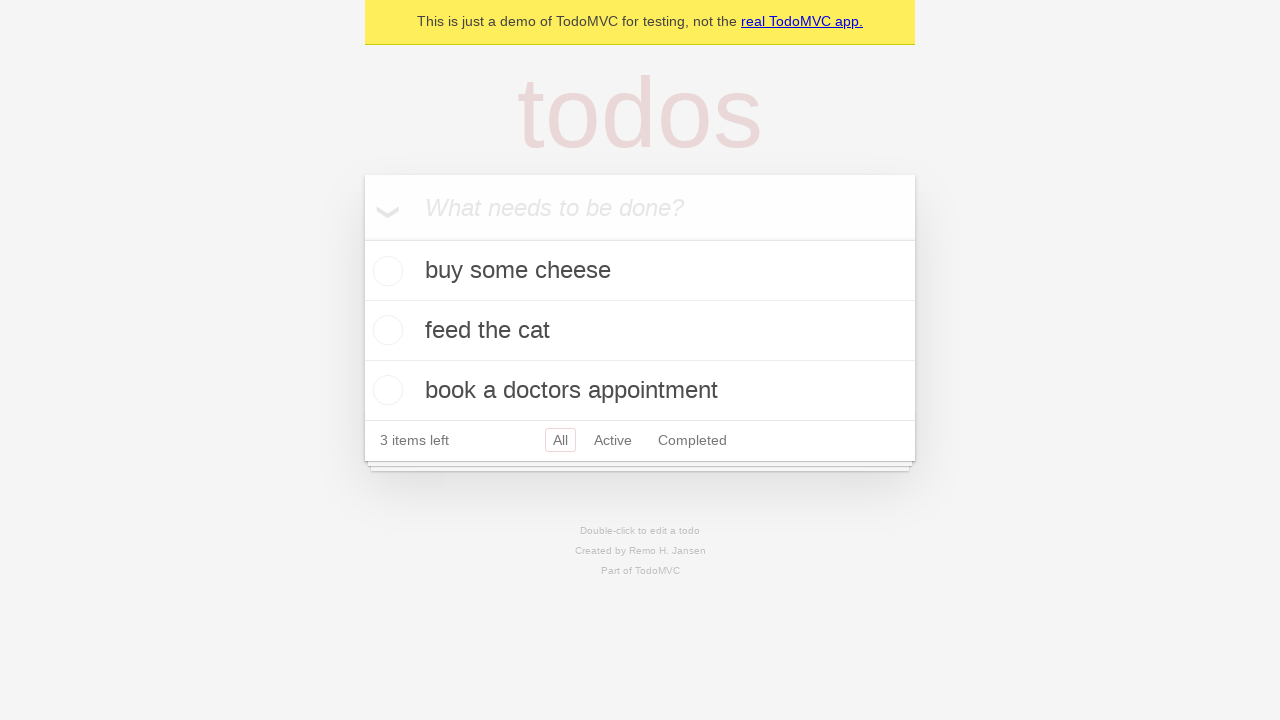

Waited for all three todo items to appear
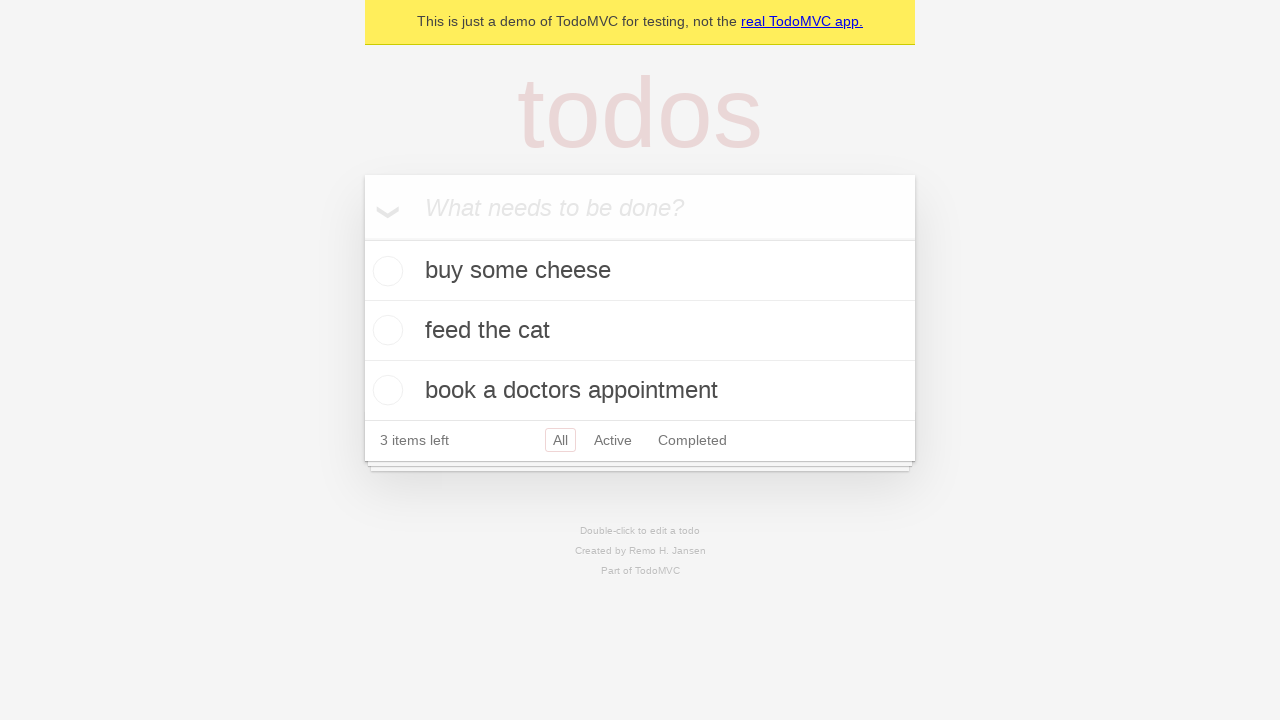

Double-clicked second todo item to enter edit mode at (640, 331) on [data-testid='todo-item'] >> nth=1
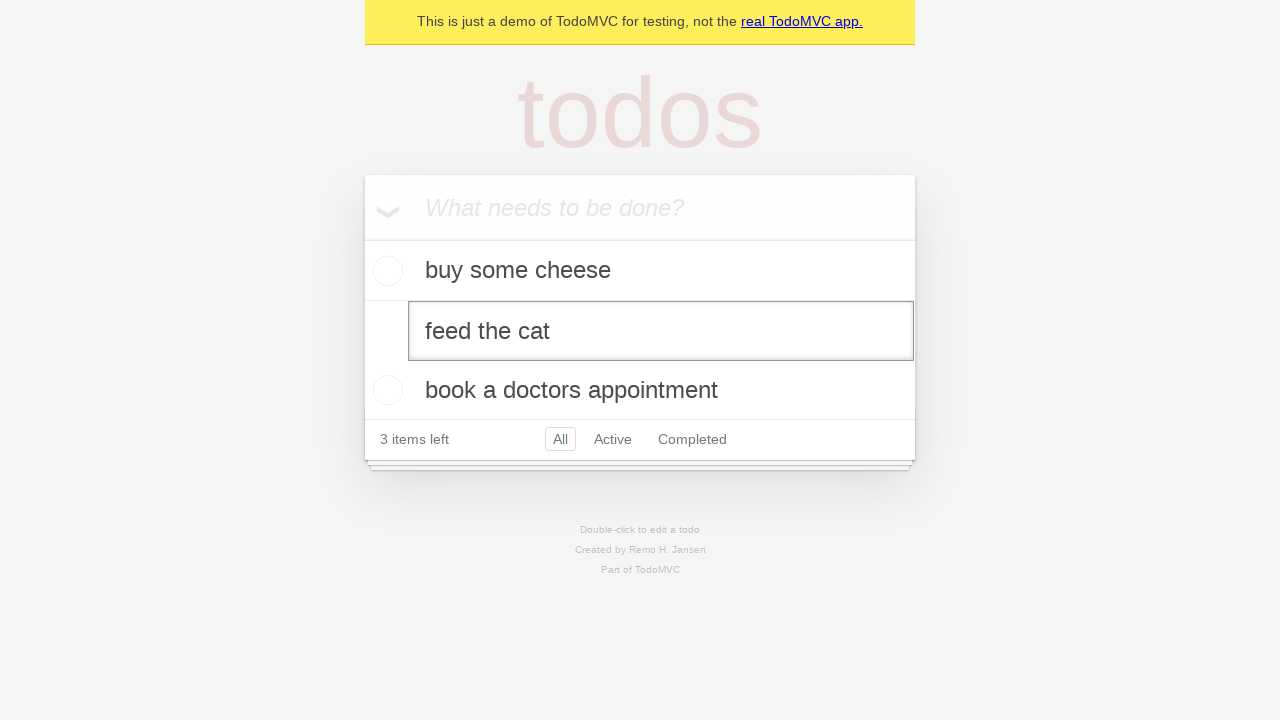

Cleared the todo item text field to empty string on [data-testid='todo-item'] >> nth=1 >> internal:role=textbox[name="Edit"i]
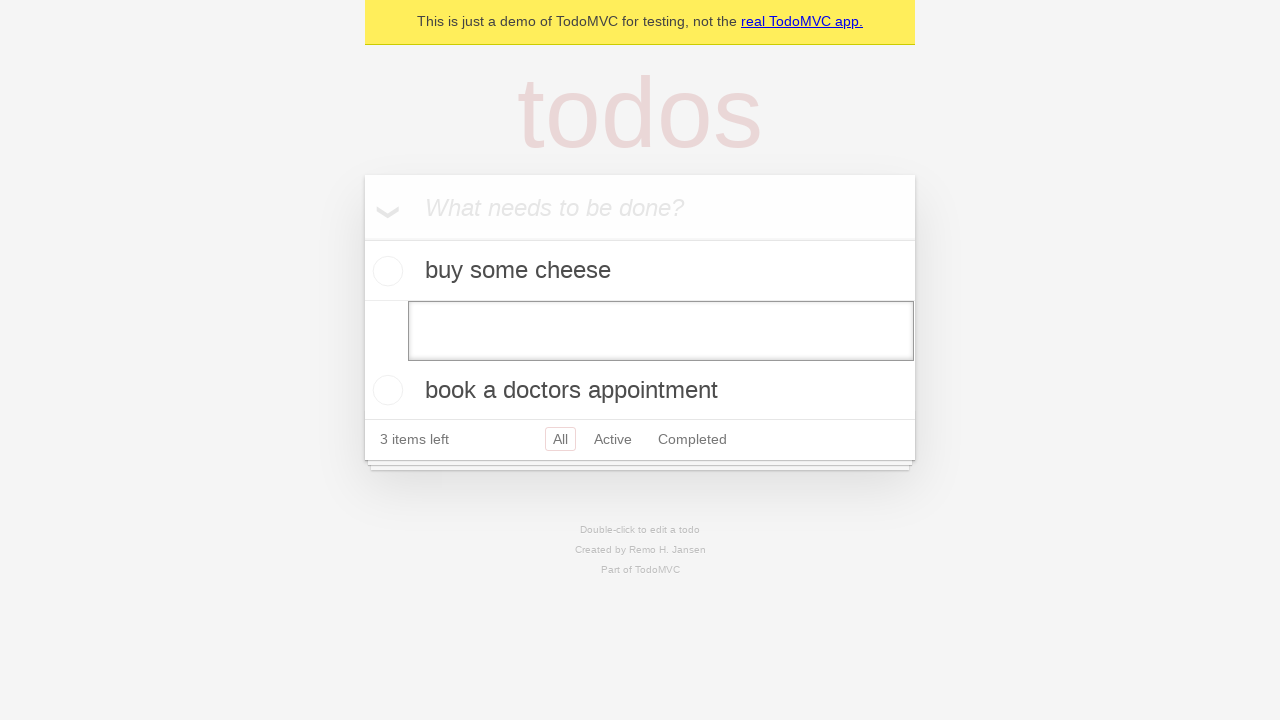

Pressed Enter to confirm deletion of todo item with empty text on [data-testid='todo-item'] >> nth=1 >> internal:role=textbox[name="Edit"i]
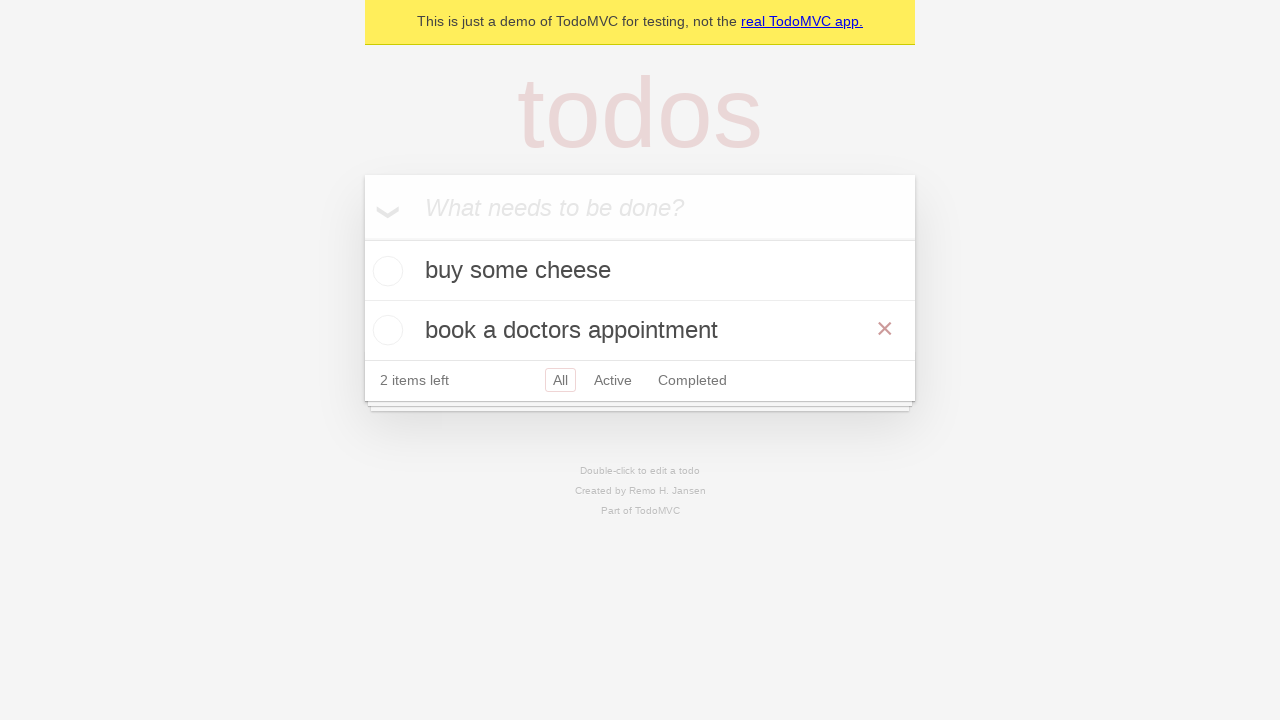

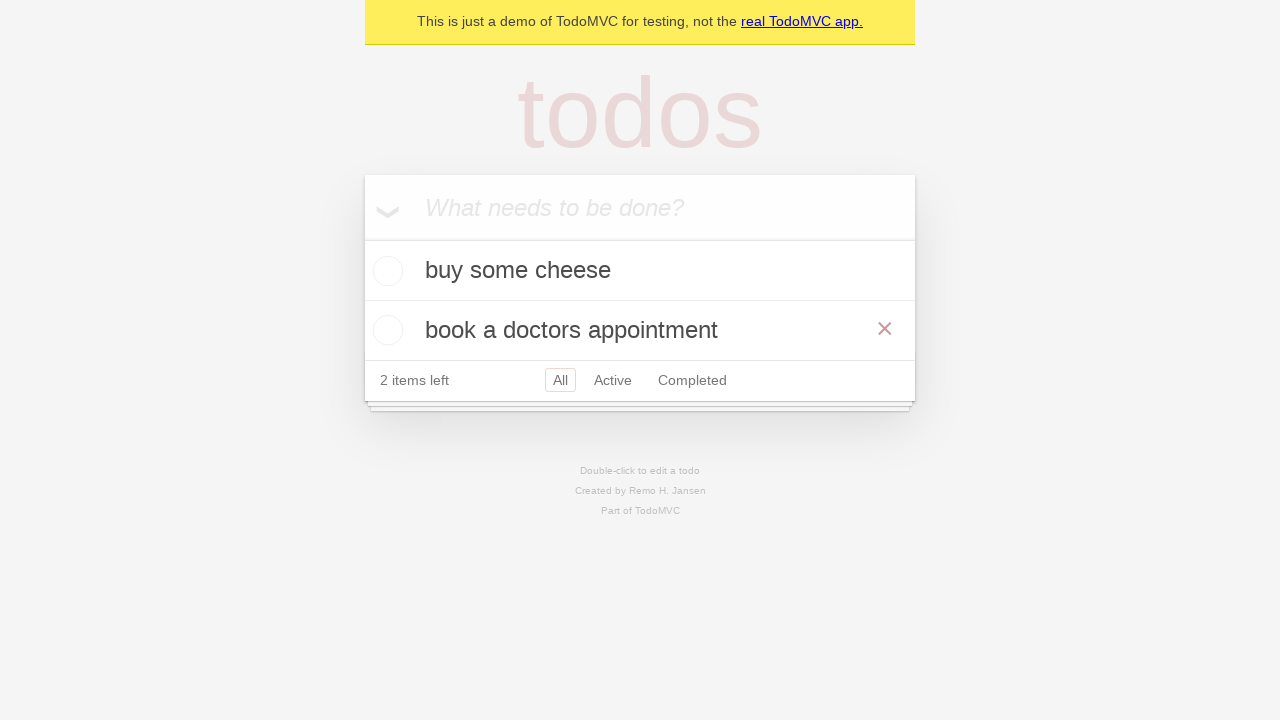